Navigates to Hacker News "newest" page and clicks the "More" link multiple times to load additional articles, verifying that article content loads correctly.

Starting URL: https://news.ycombinator.com/newest

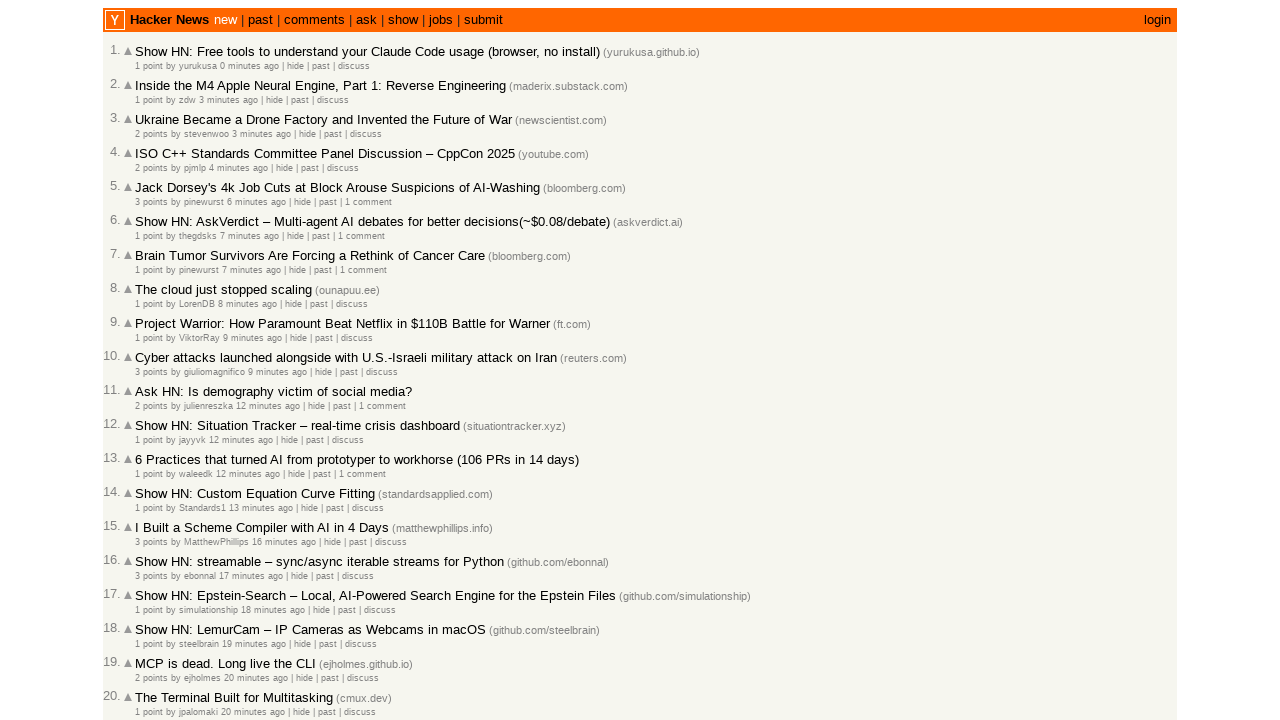

Waited for initial articles to load on Hacker News newest page
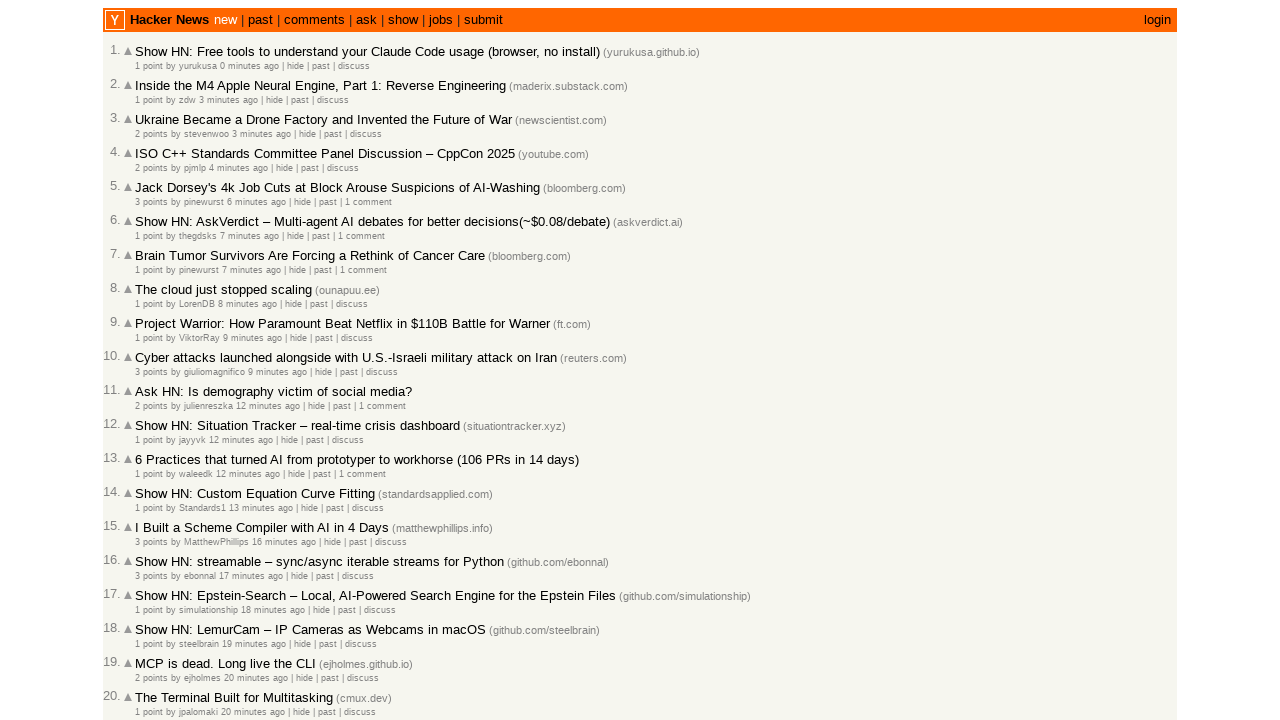

Clicked 'More' link to load additional articles at (149, 616) on a.morelink
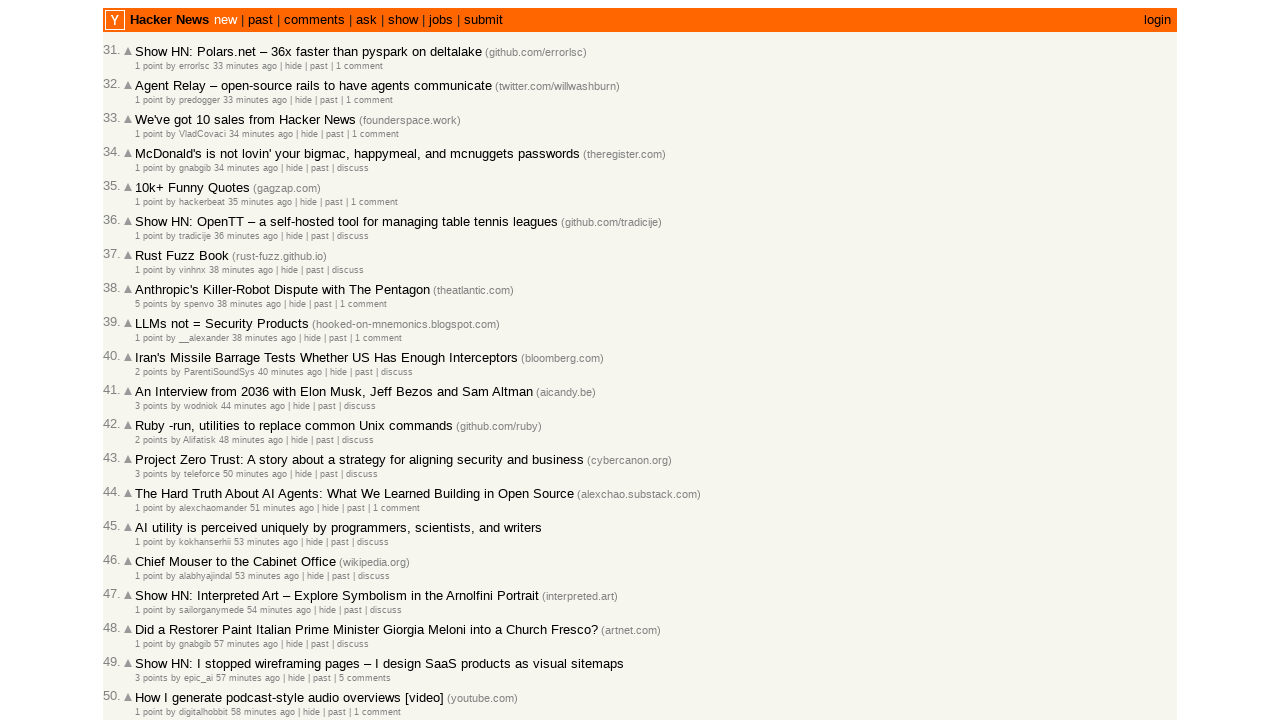

Waited for new articles to load after clicking More
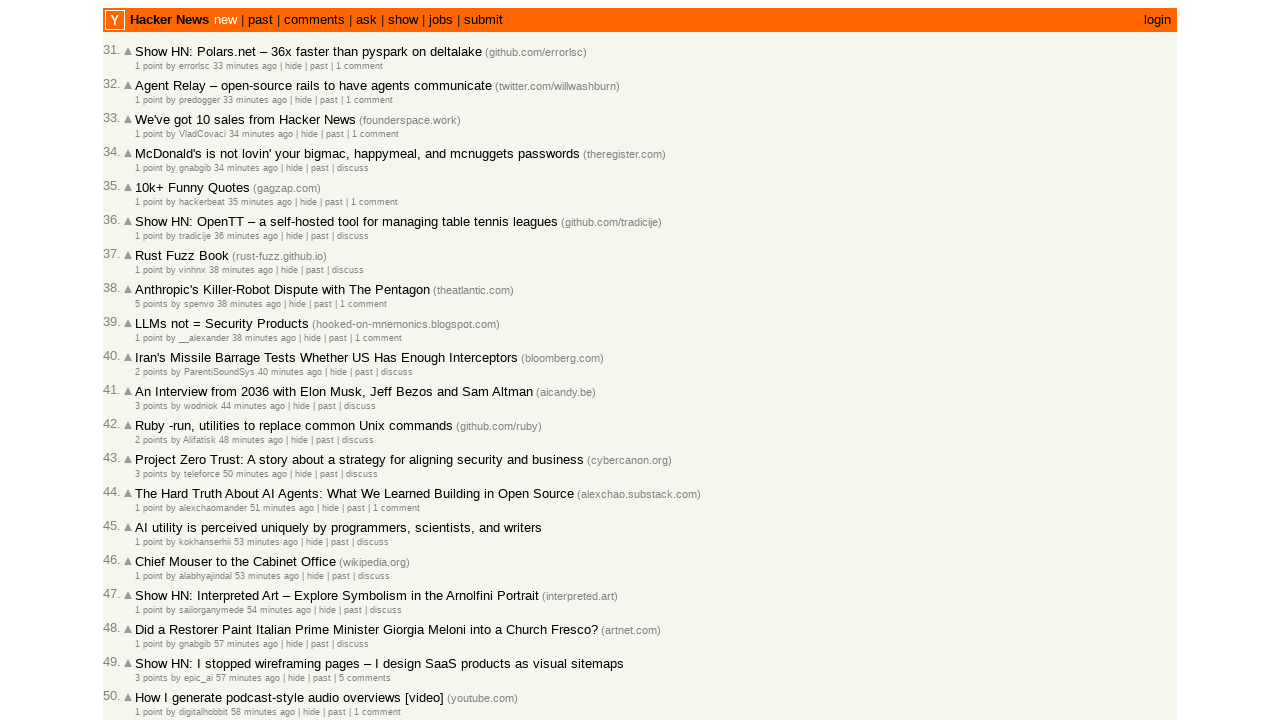

Brief wait for article content to stabilize
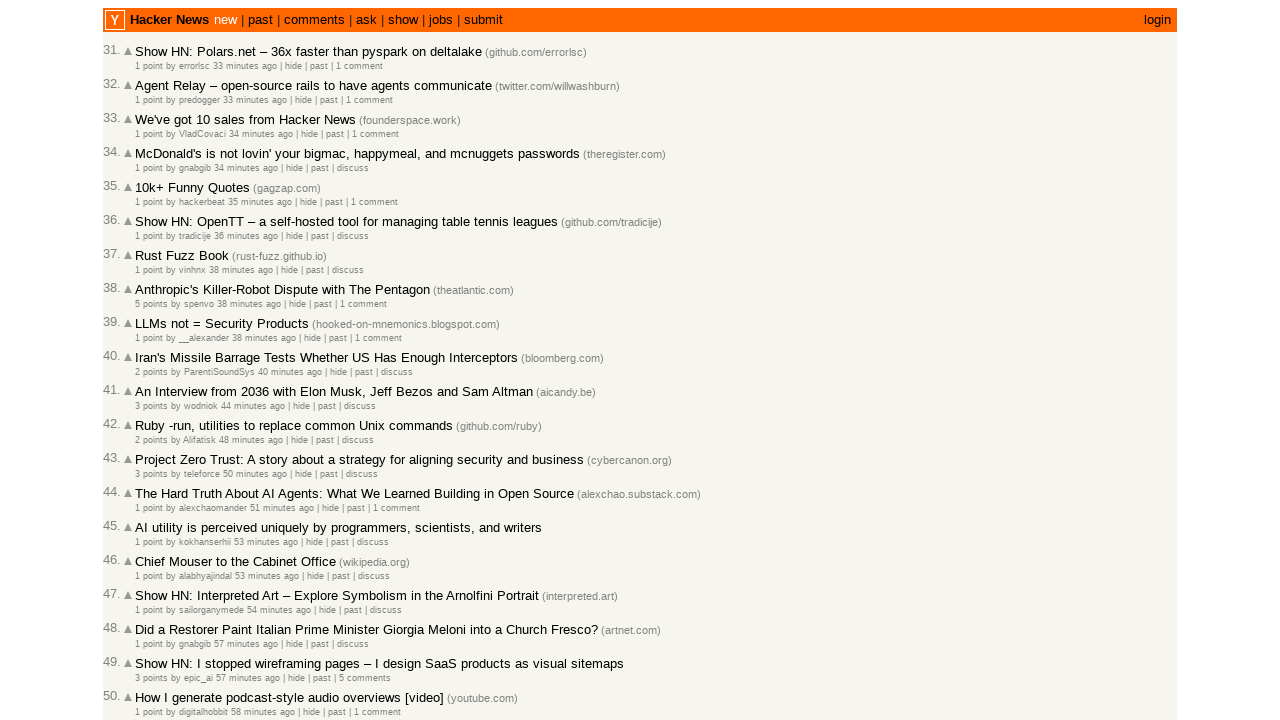

Clicked 'More' link to load additional articles at (149, 616) on a.morelink
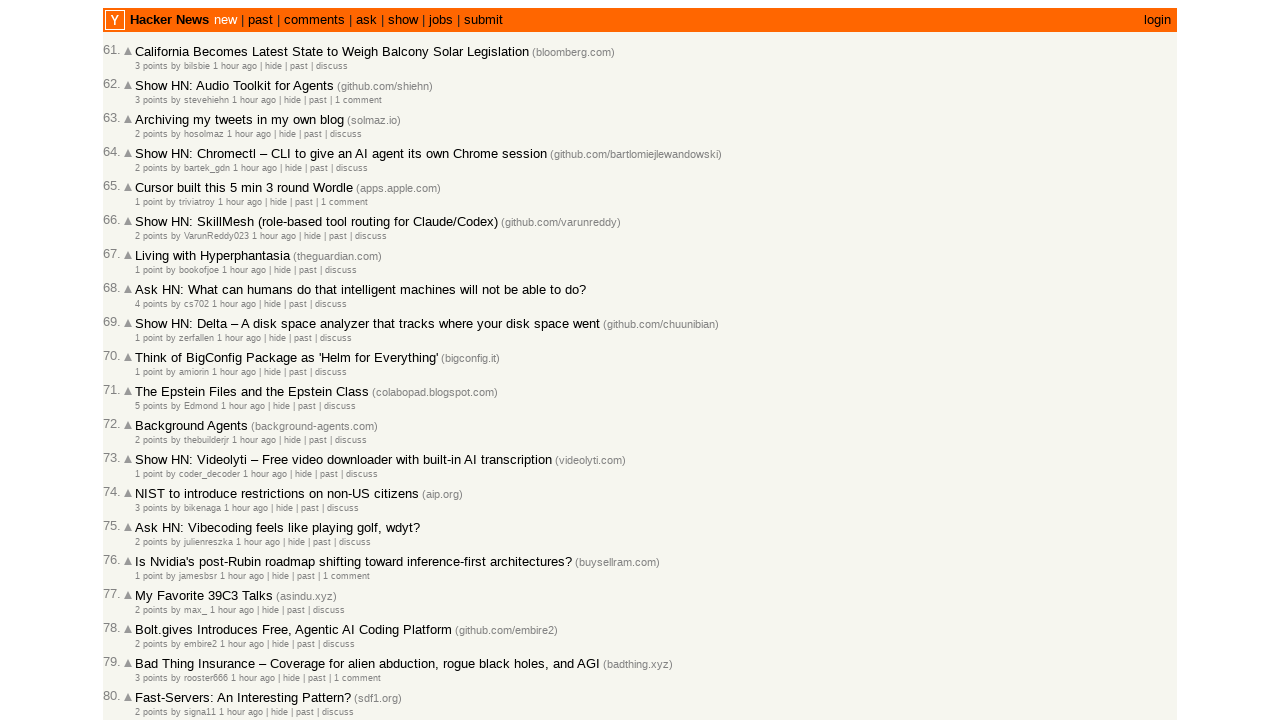

Waited for new articles to load after clicking More
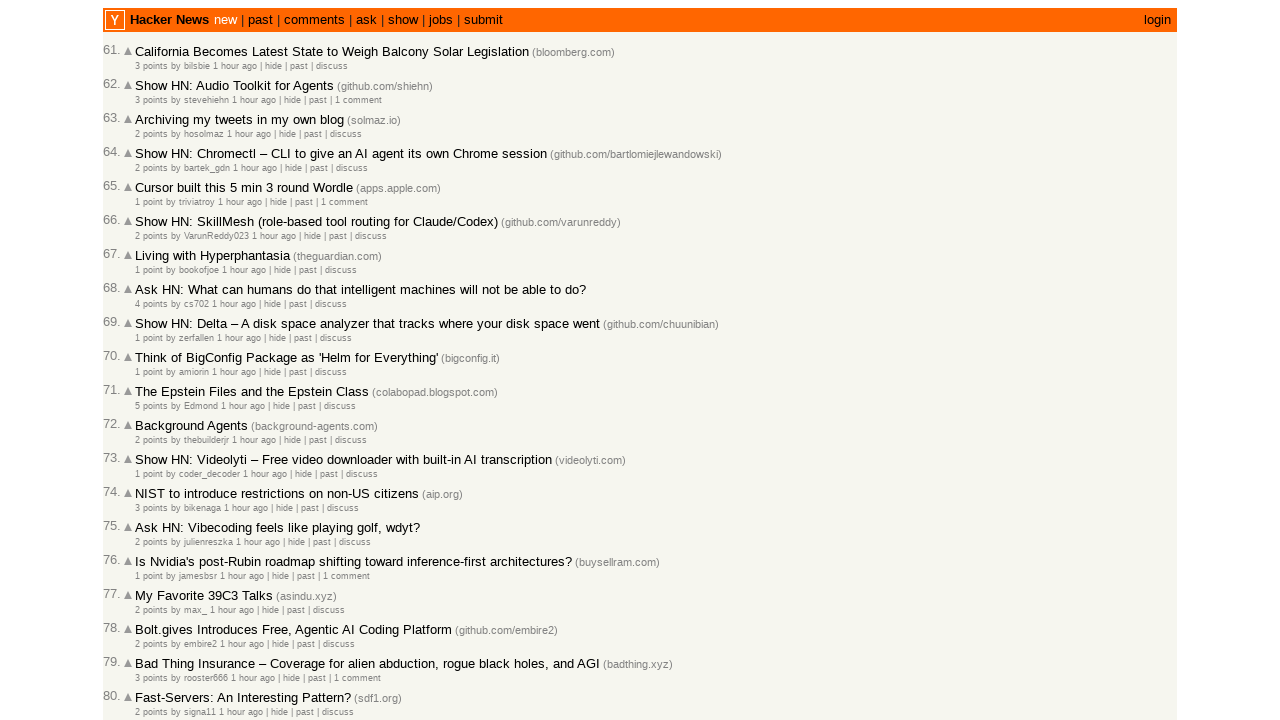

Brief wait for article content to stabilize
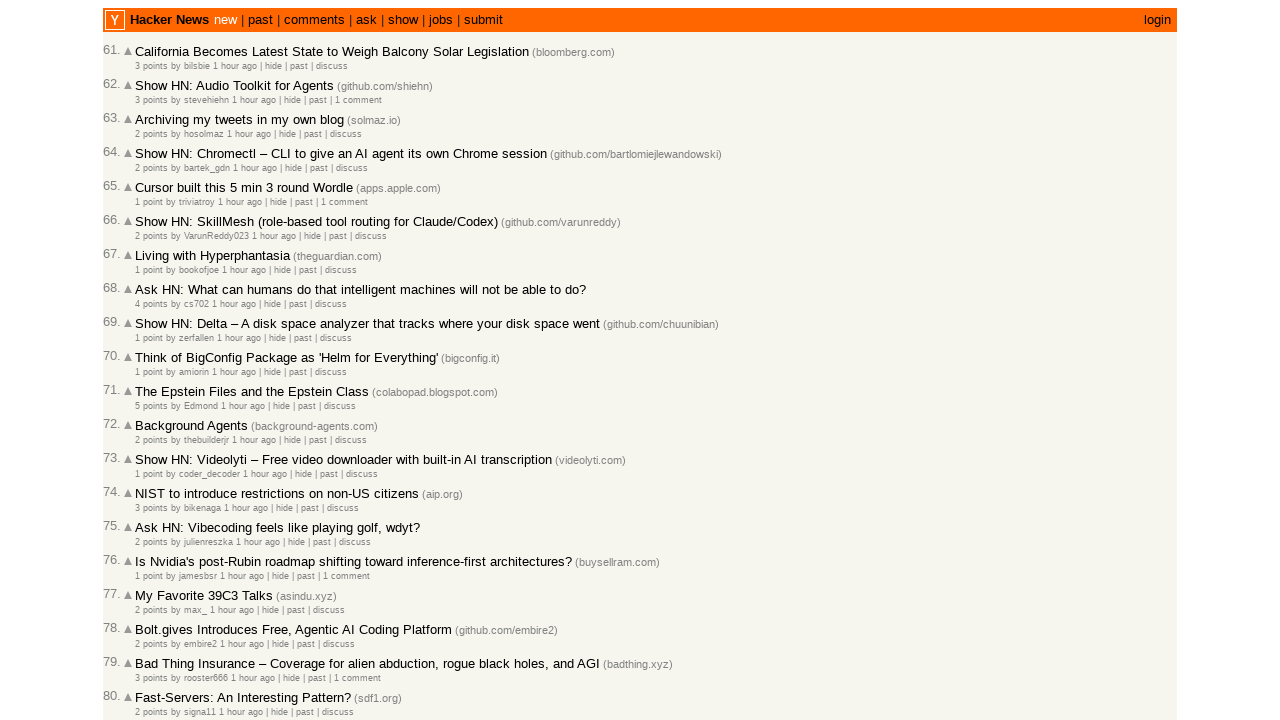

Clicked 'More' link to load additional articles at (149, 616) on a.morelink
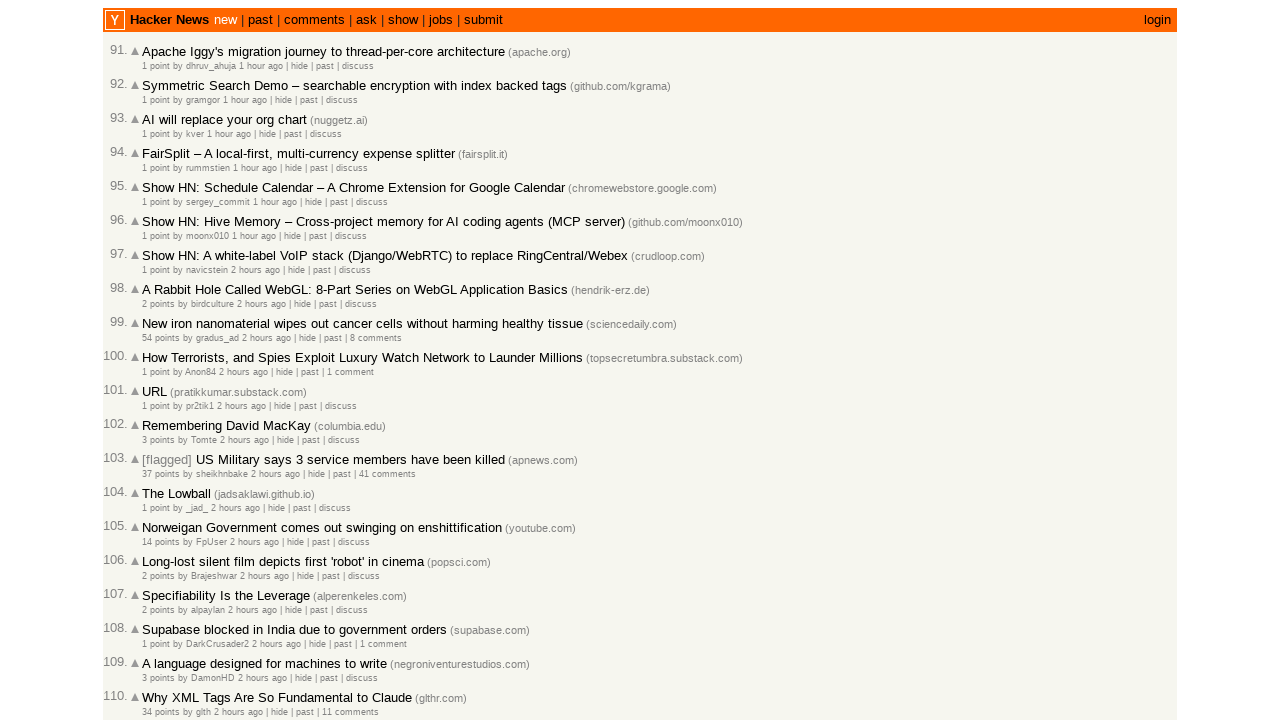

Waited for new articles to load after clicking More
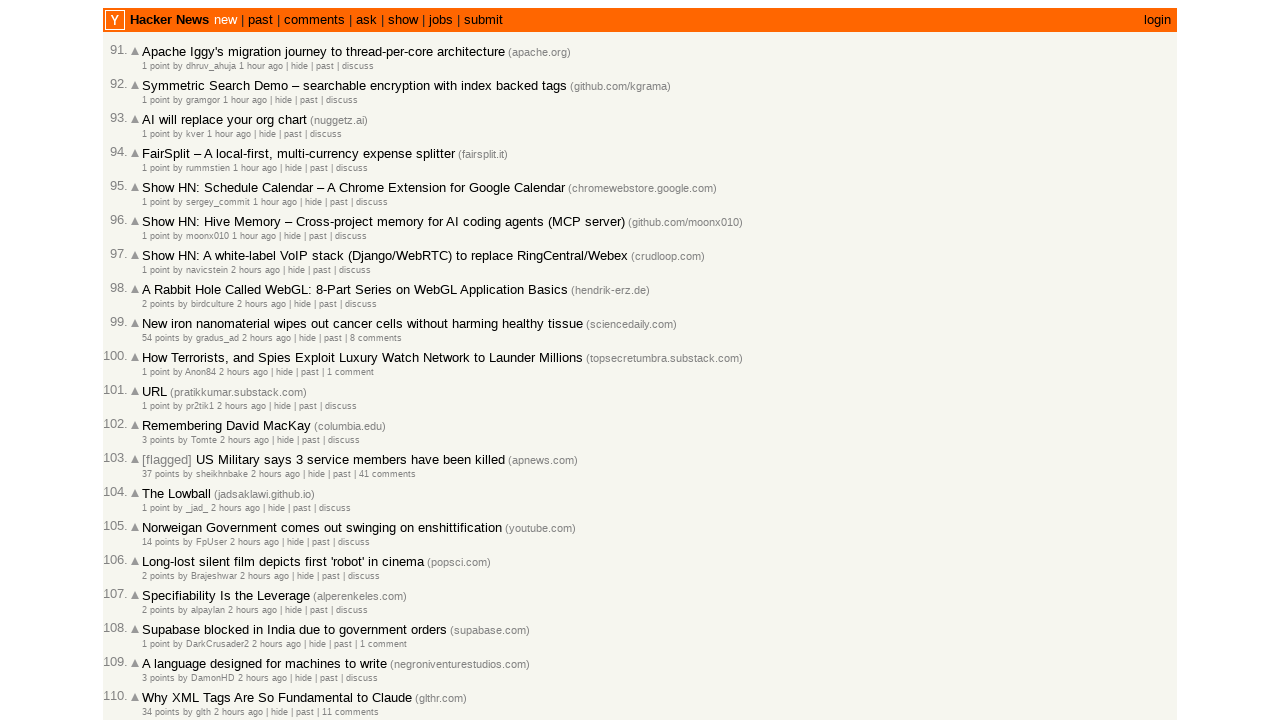

Brief wait for article content to stabilize
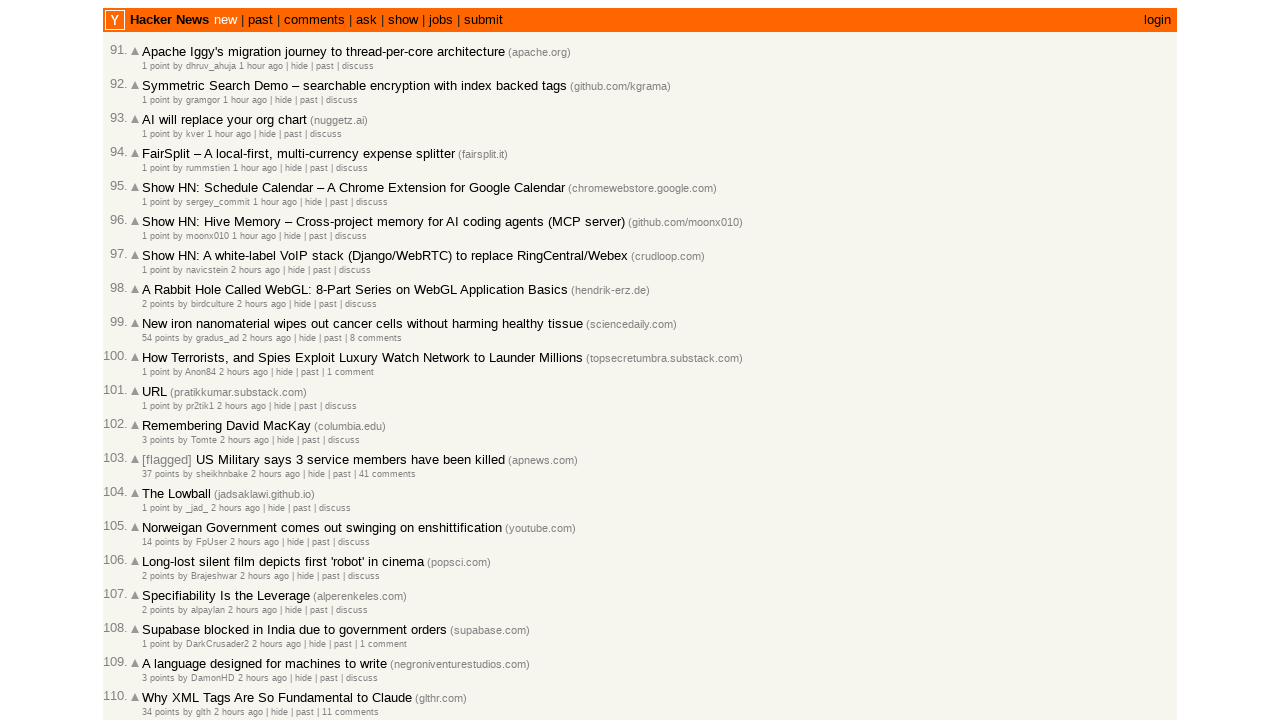

Clicked 'More' link to load additional articles at (156, 616) on a.morelink
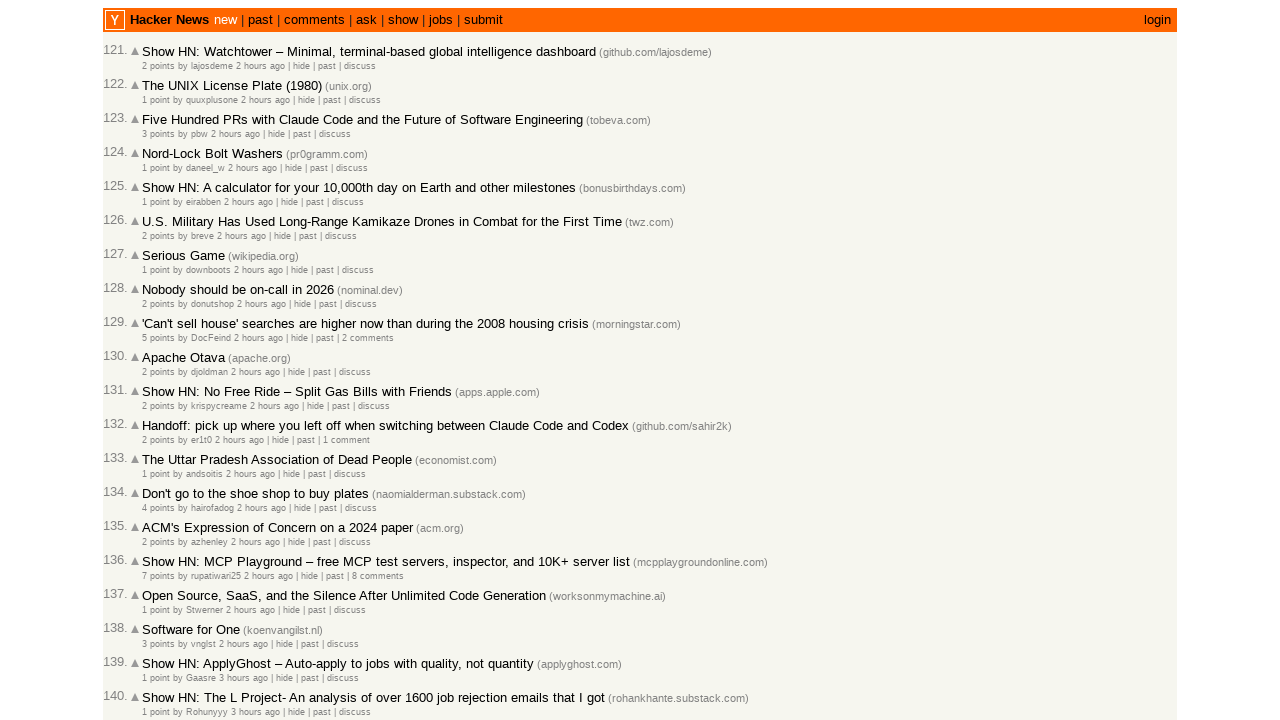

Waited for new articles to load after clicking More
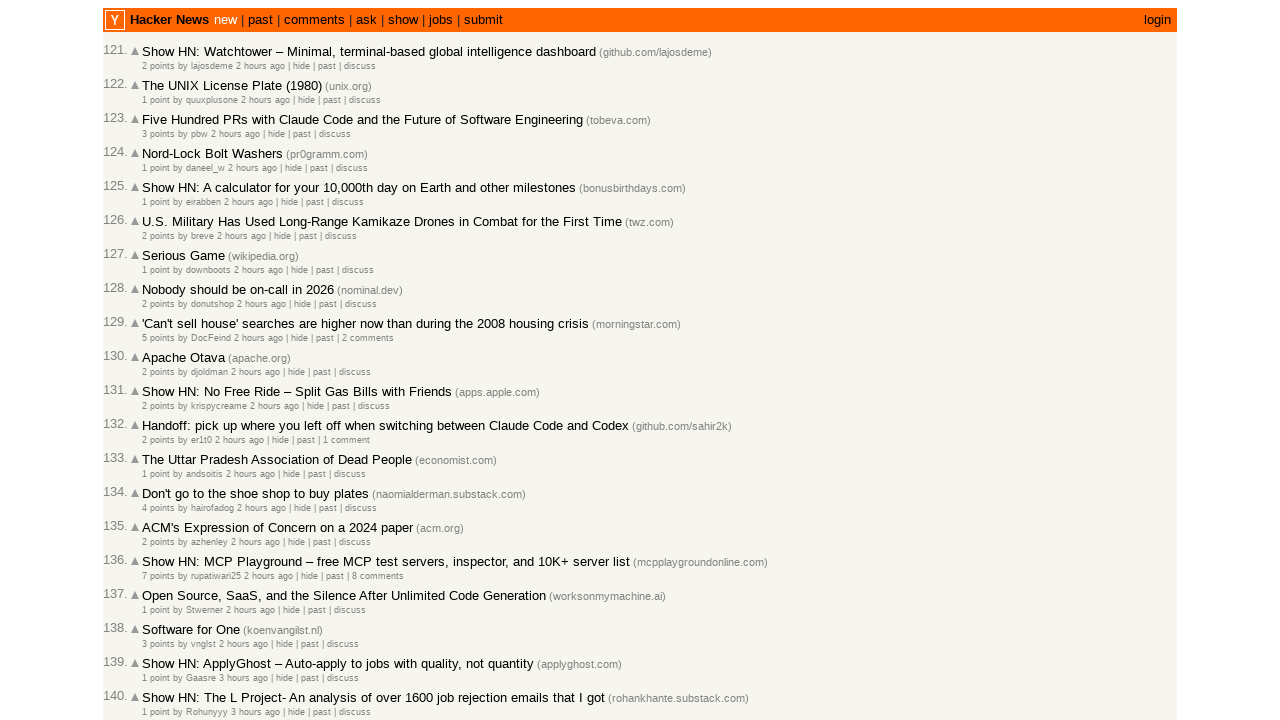

Brief wait for article content to stabilize
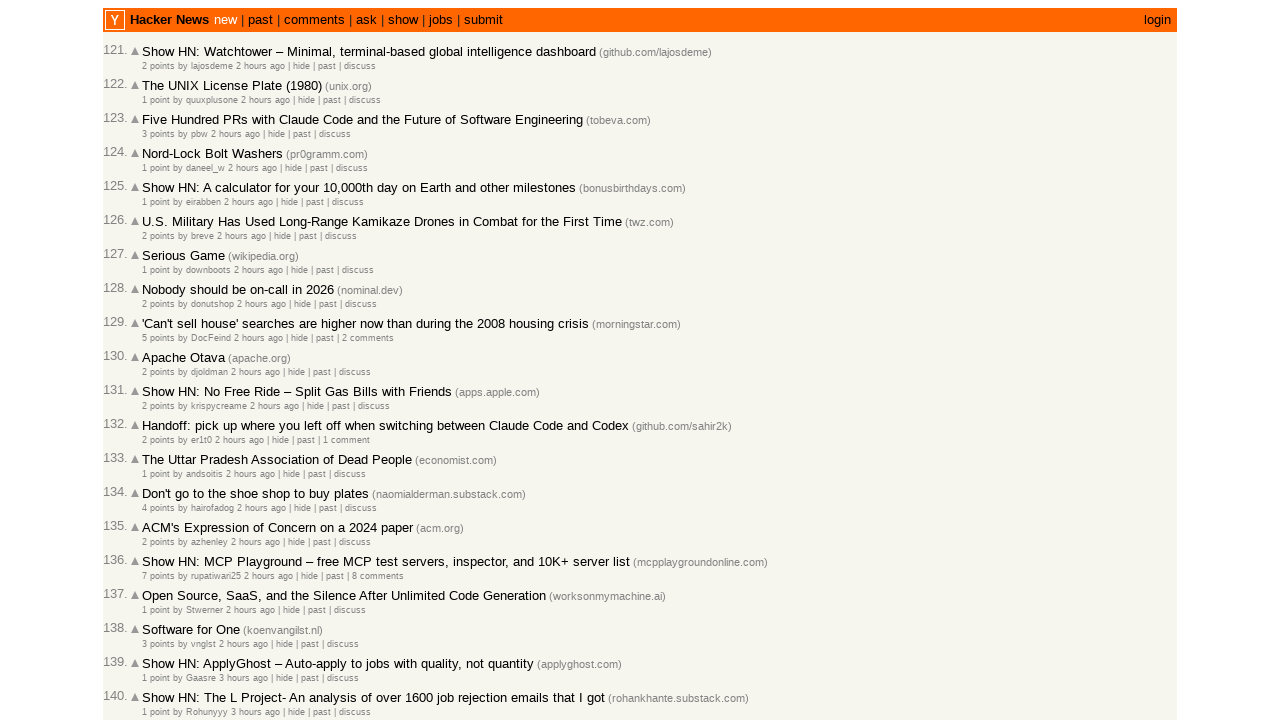

Verified articles are present on the page
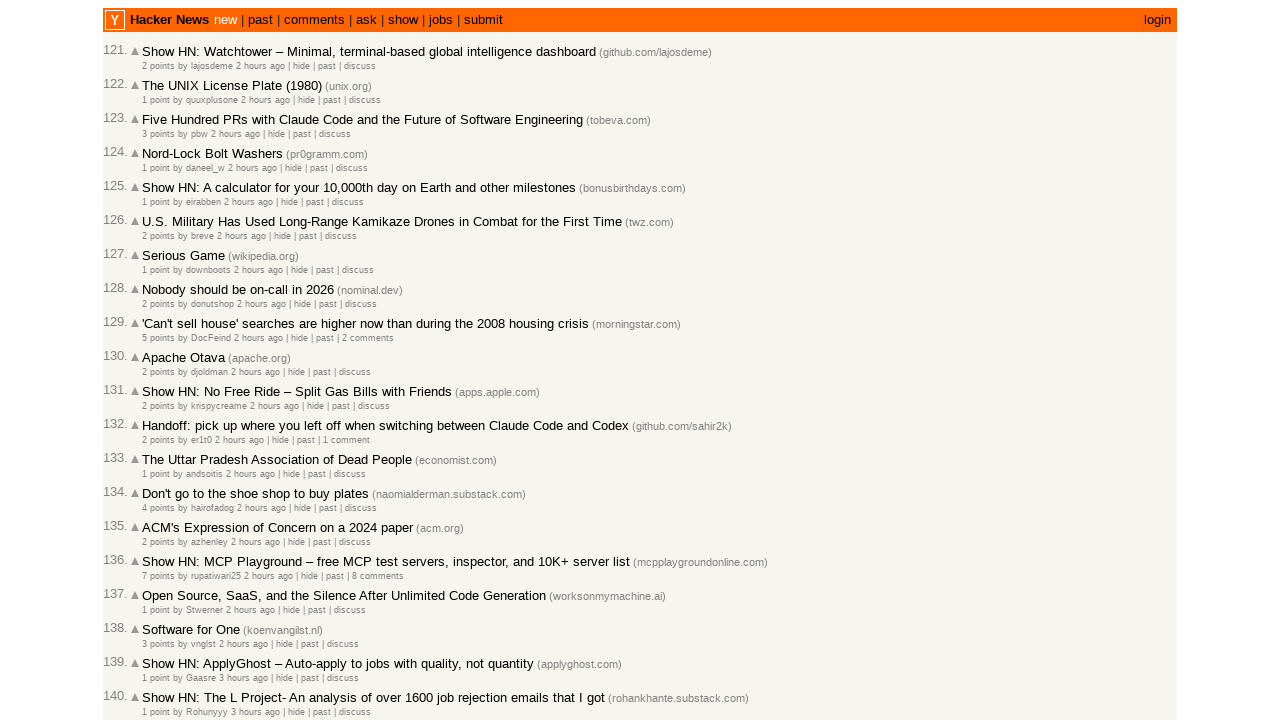

Verified timestamp elements are present on articles
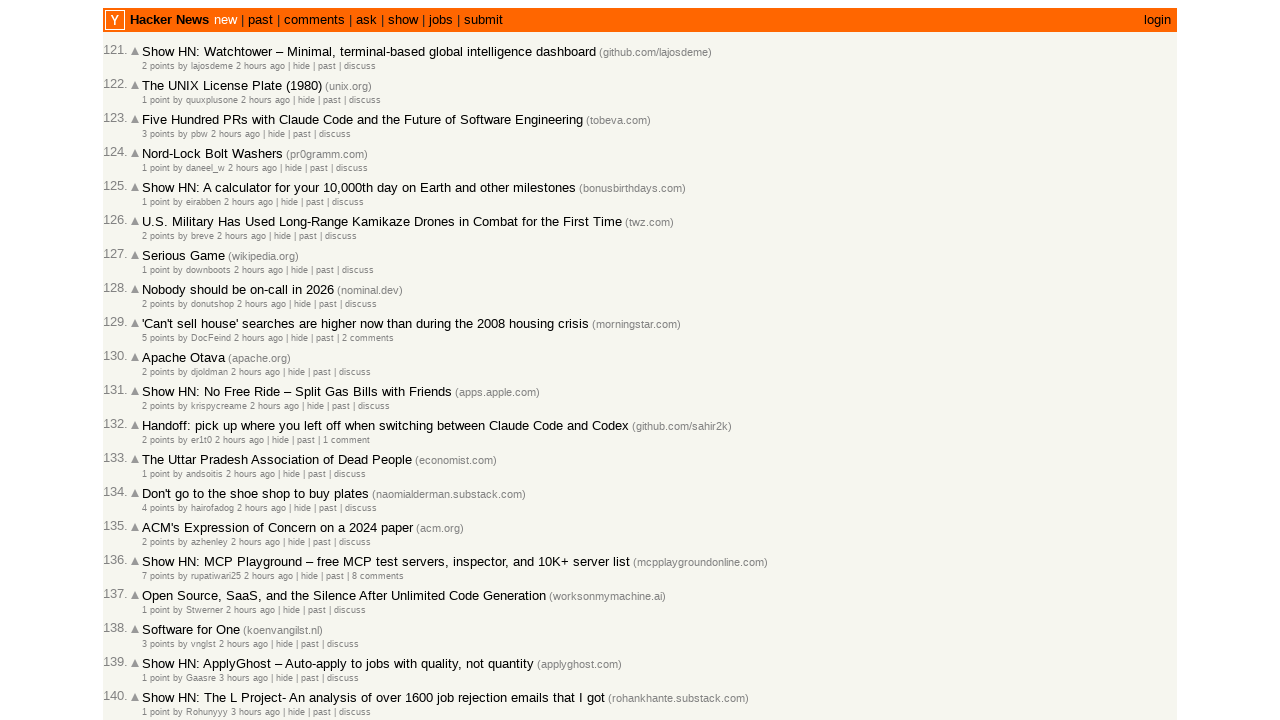

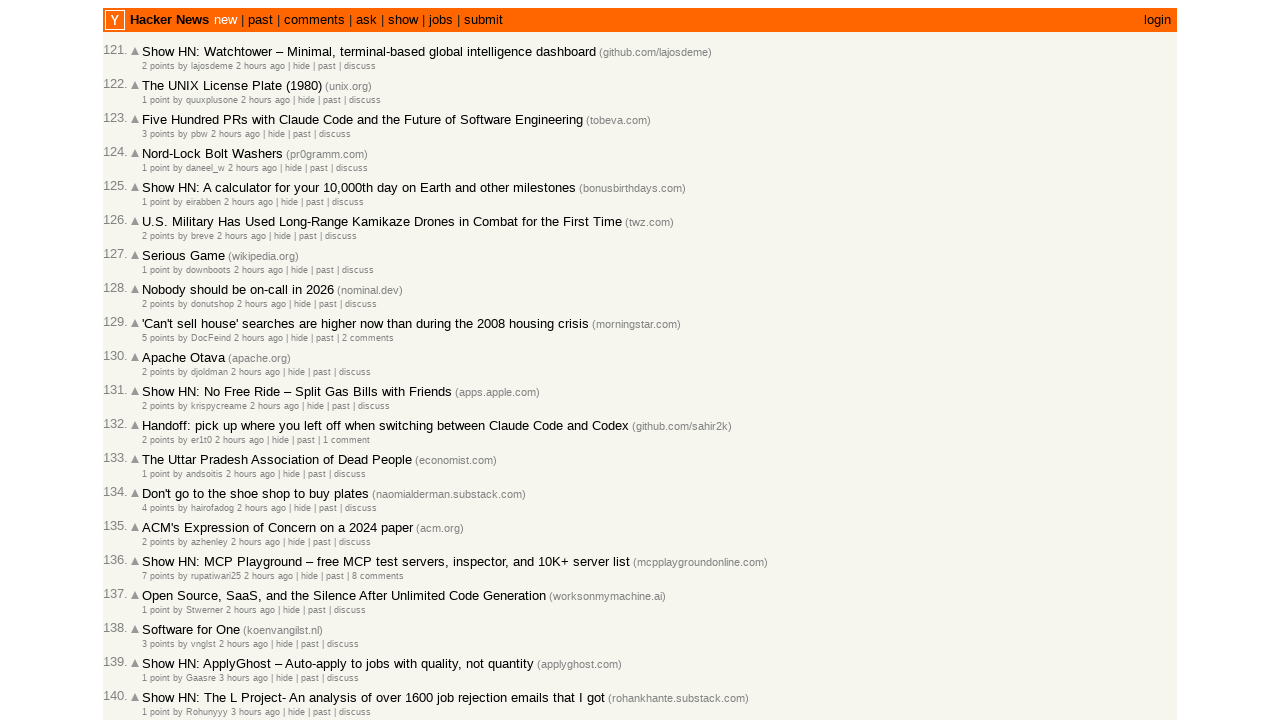